Fills out a practice form with student information including personal details, subjects, hobbies, and address

Starting URL: https://demoqa.com/automation-practice-form

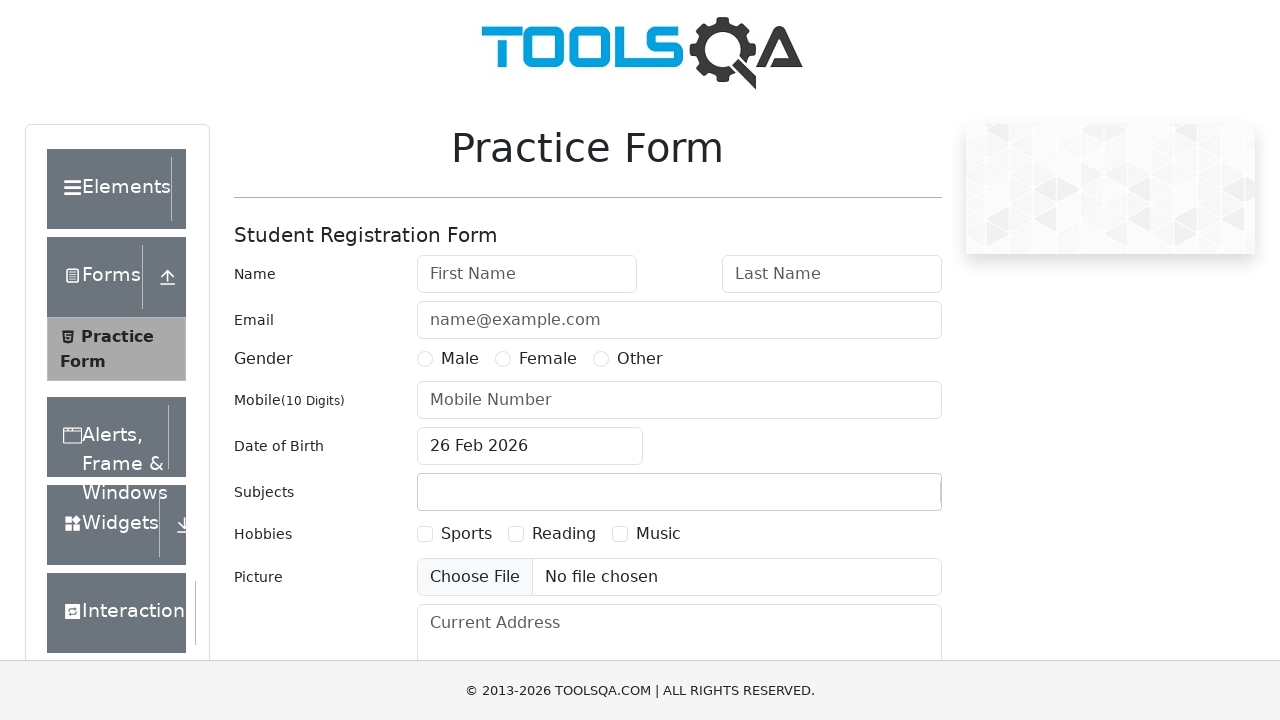

Filled first name field with 'Ion' on #firstName
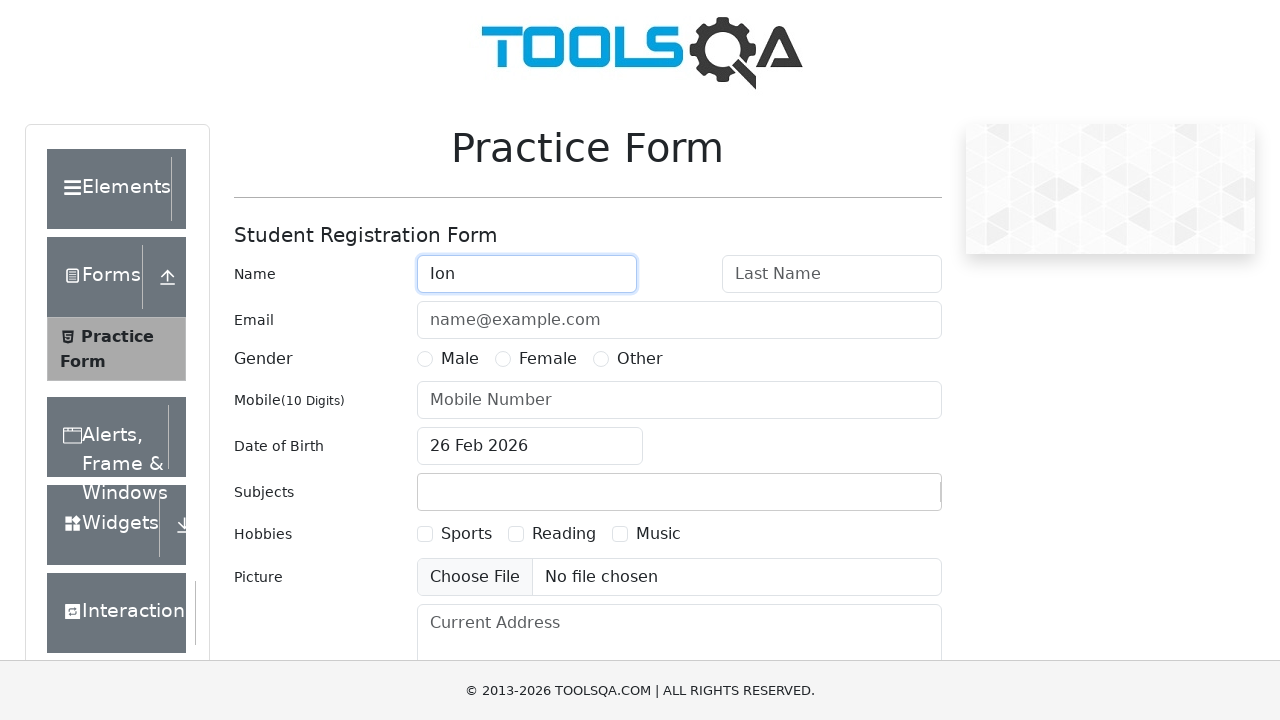

Filled last name field with 'Mirza' on #lastName
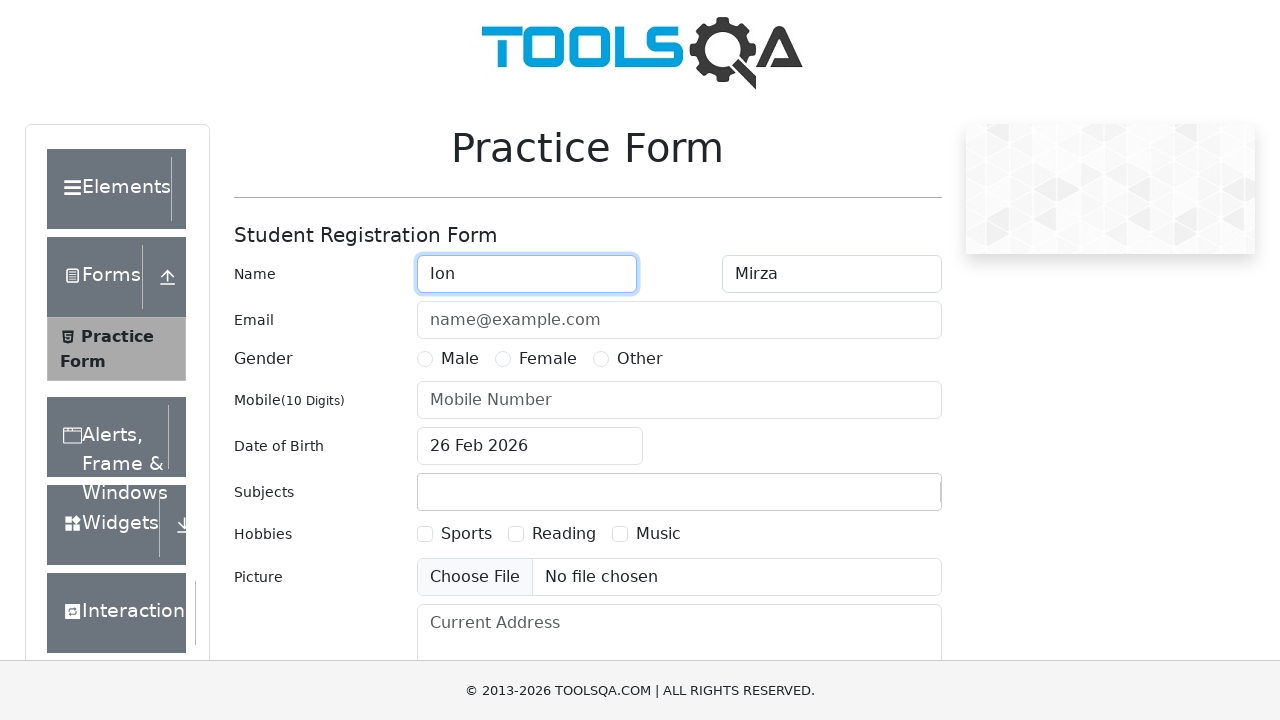

Filled email field with 'ionxmrzw2112@gmail.com' on #userEmail
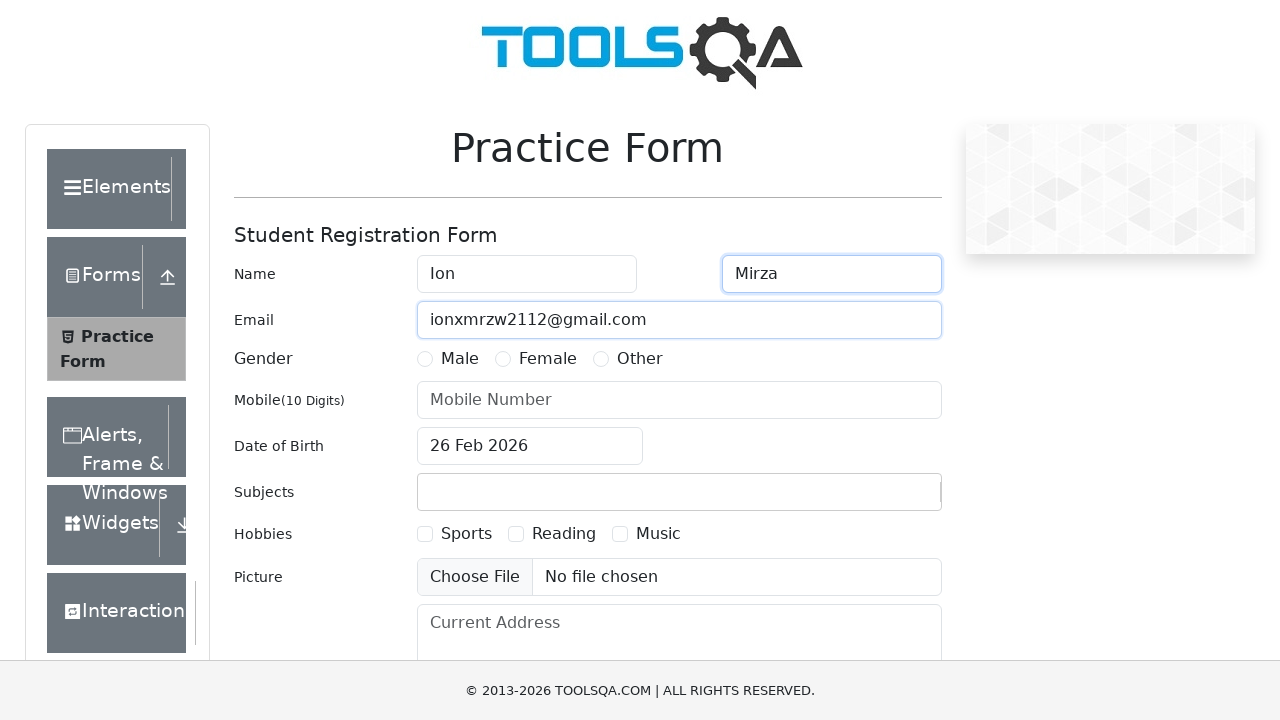

Selected Male gender option at (460, 359) on label[for='gender-radio-1']
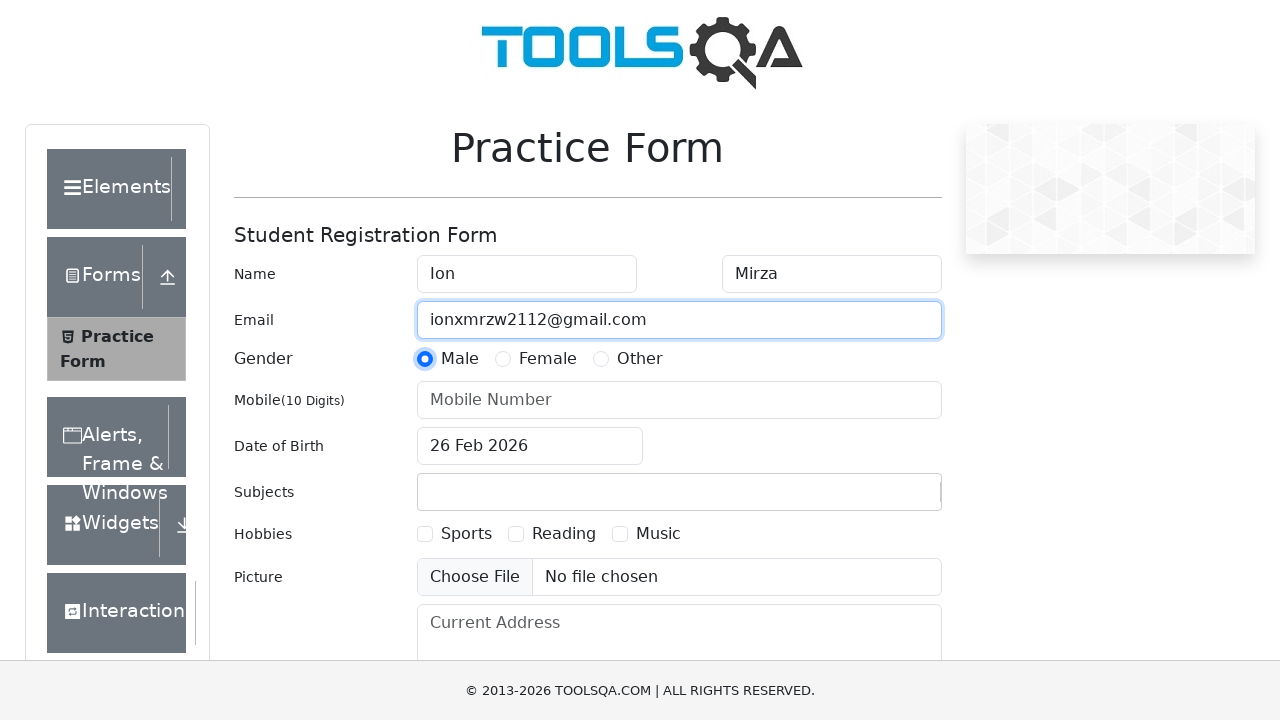

Filled mobile number field with '0692663377' on #userNumber
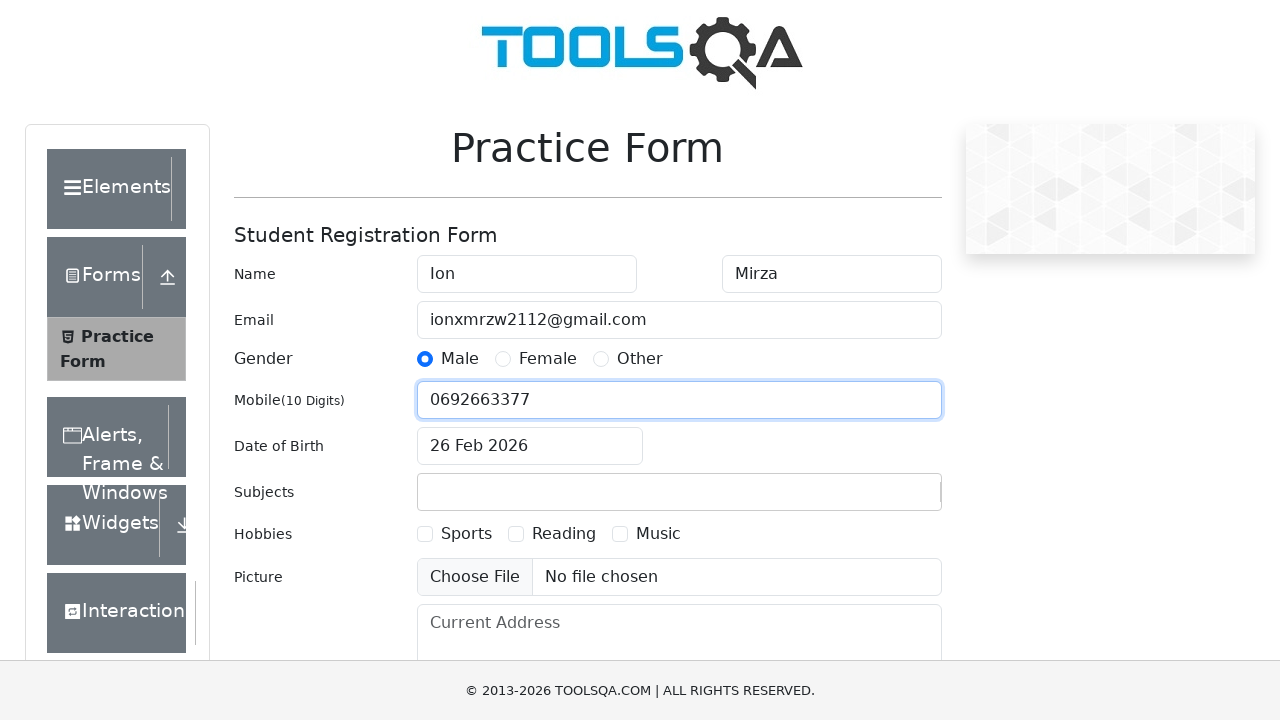

Clicked date of birth input field at (530, 446) on #dateOfBirthInput
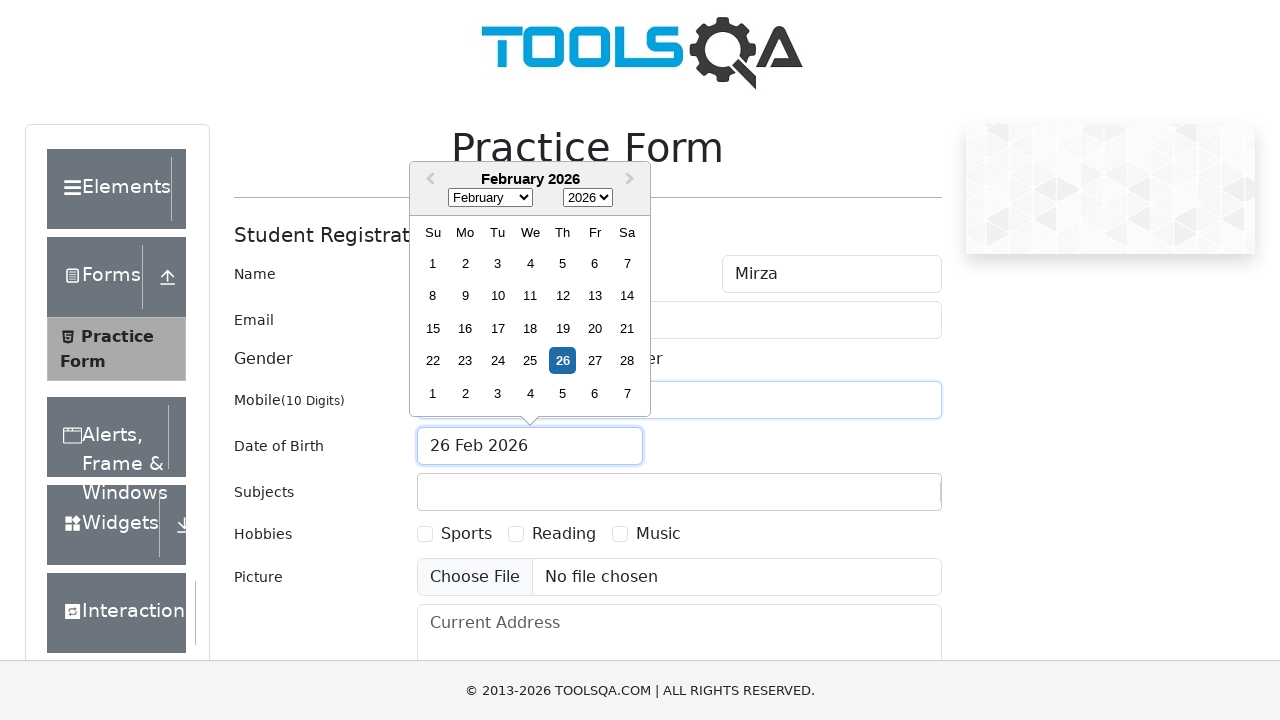

Filled date of birth with '15 Jun 2005' on #dateOfBirthInput
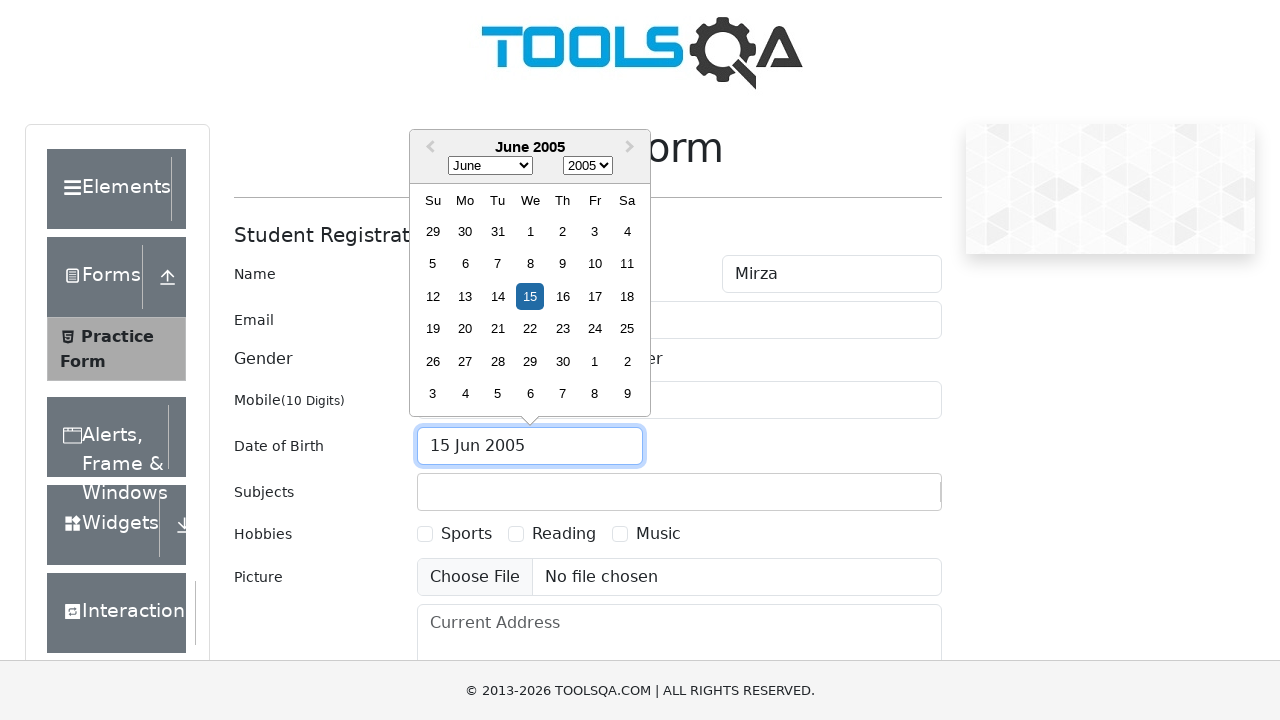

Pressed Enter to confirm date of birth
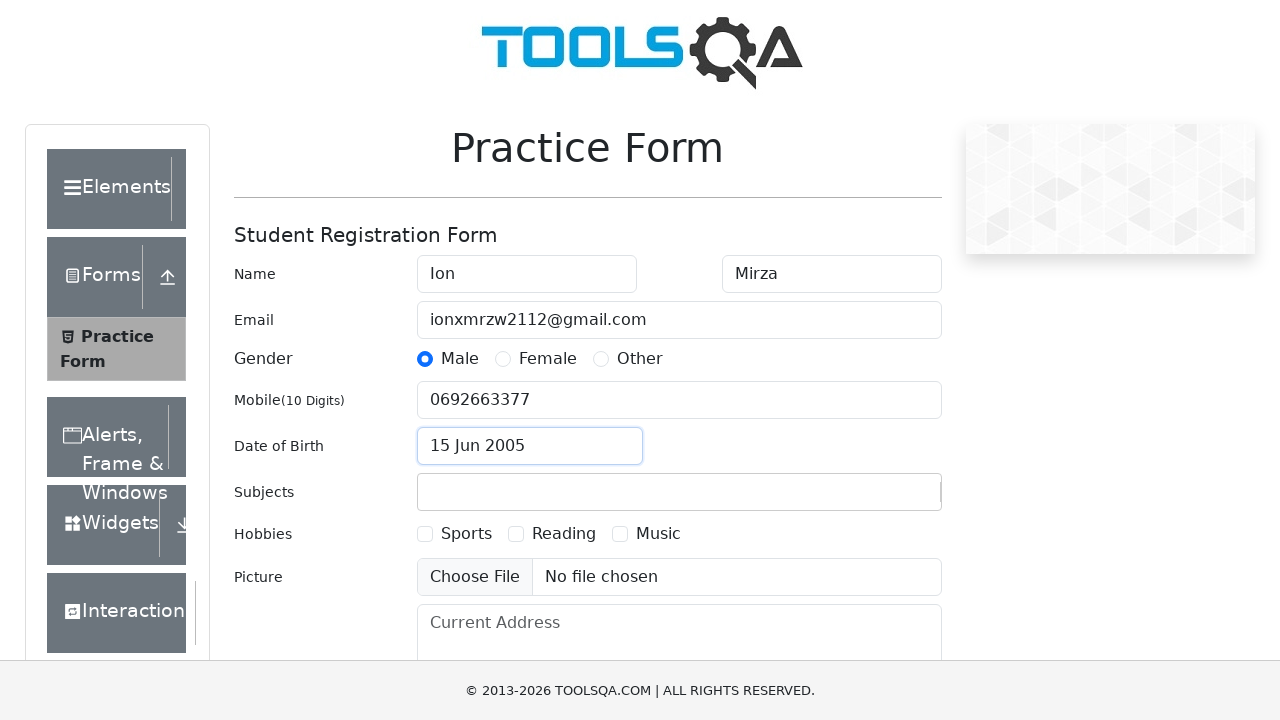

Clicked subjects input field at (430, 492) on #subjectsContainer input
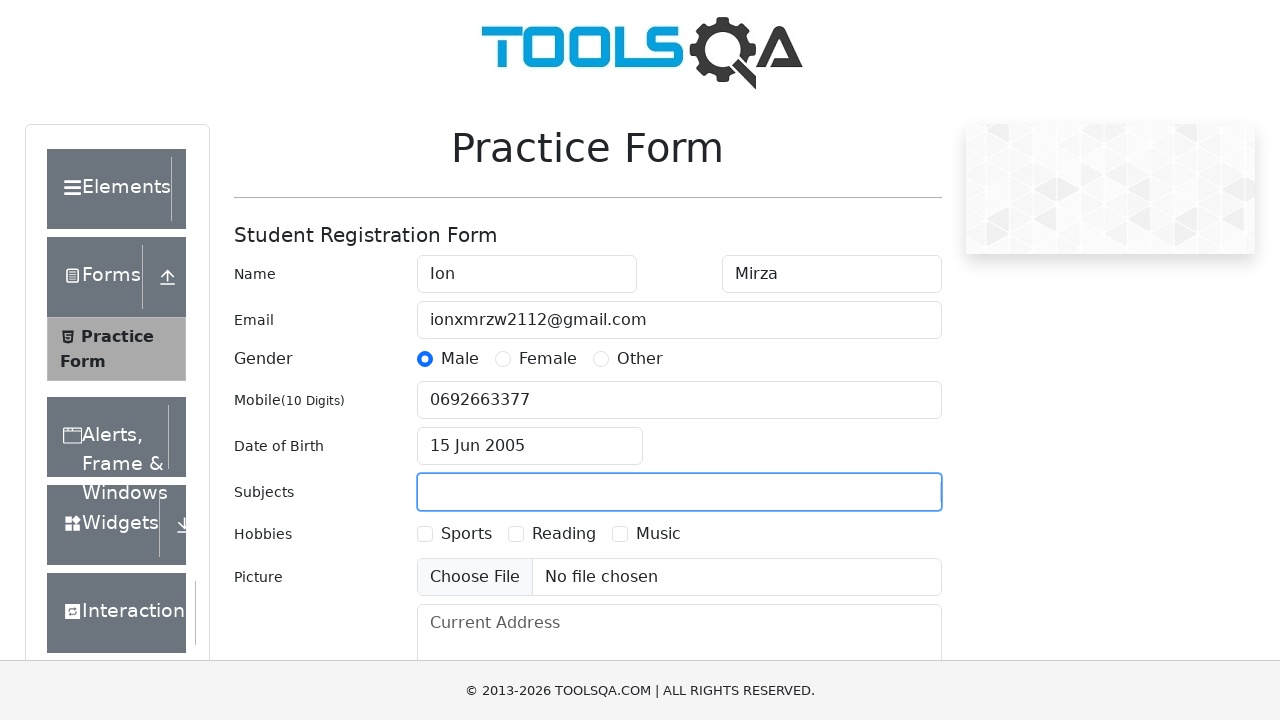

Typed 'Maths' in subjects field on #subjectsContainer input
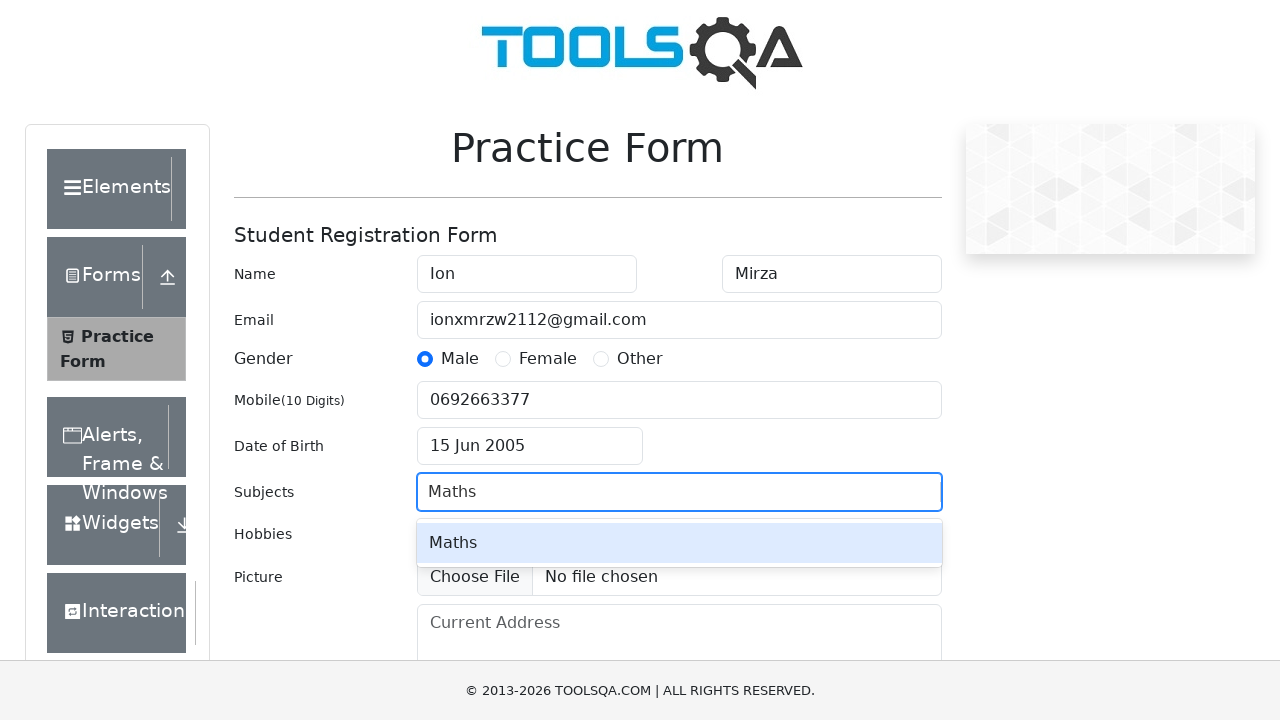

Pressed Enter to confirm Maths subject
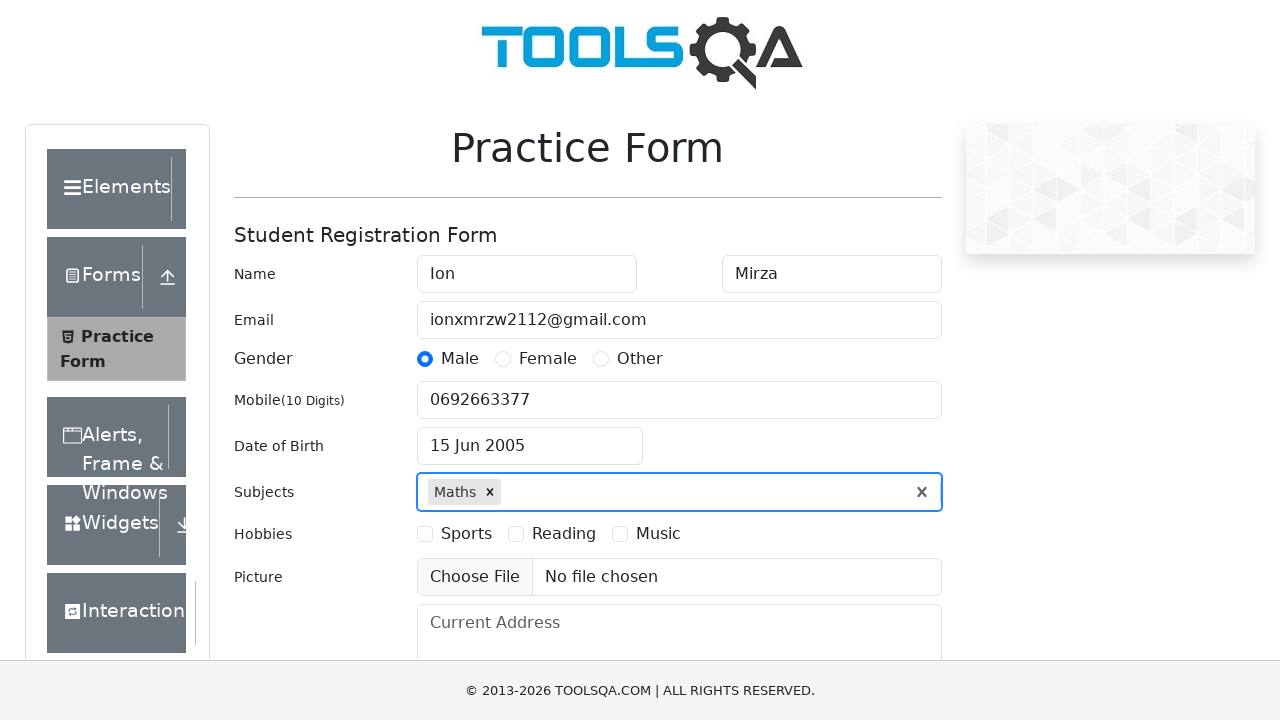

Selected Music hobby checkbox at (658, 534) on label[for='hobbies-checkbox-3']
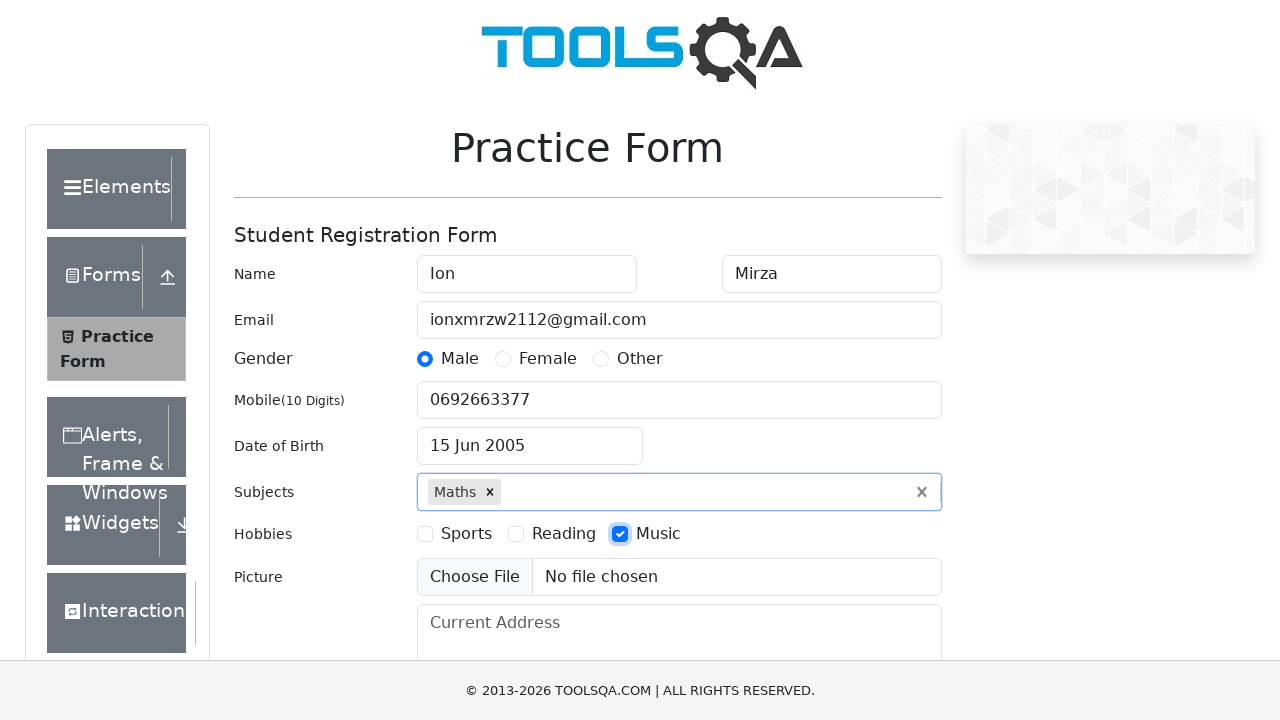

Selected Sports hobby checkbox at (466, 534) on label[for='hobbies-checkbox-1']
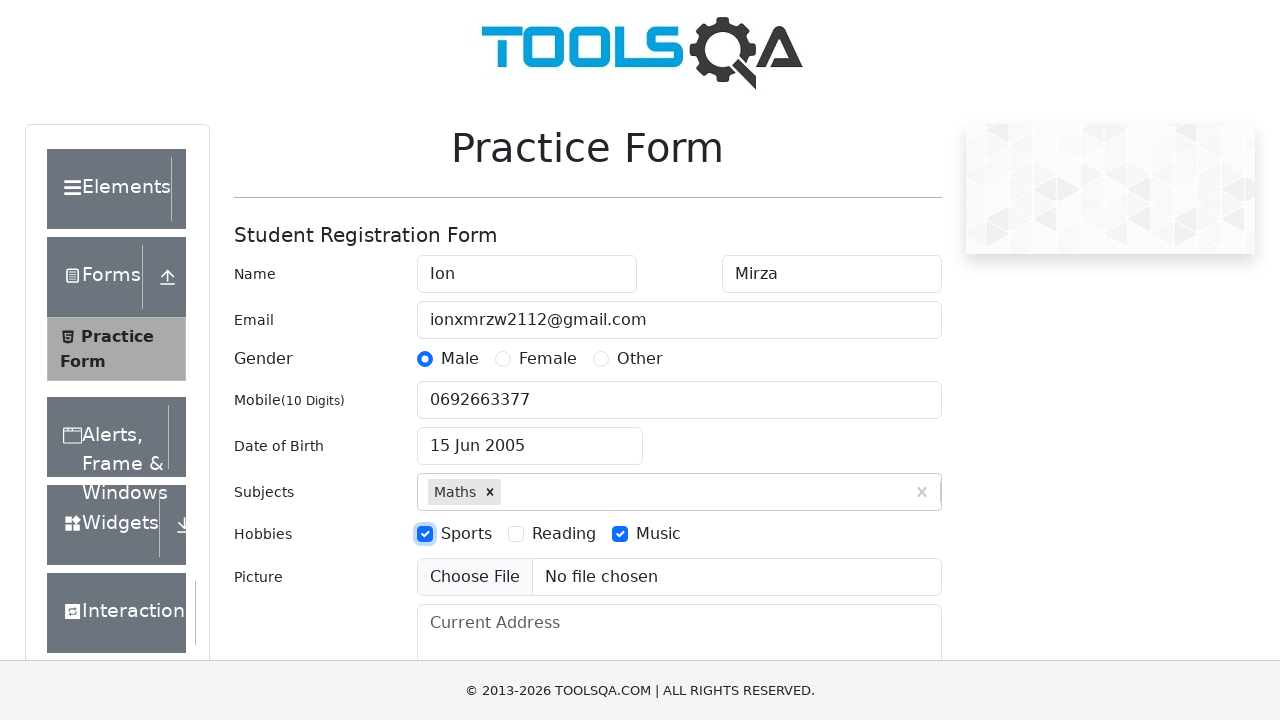

Skipped file upload for picture
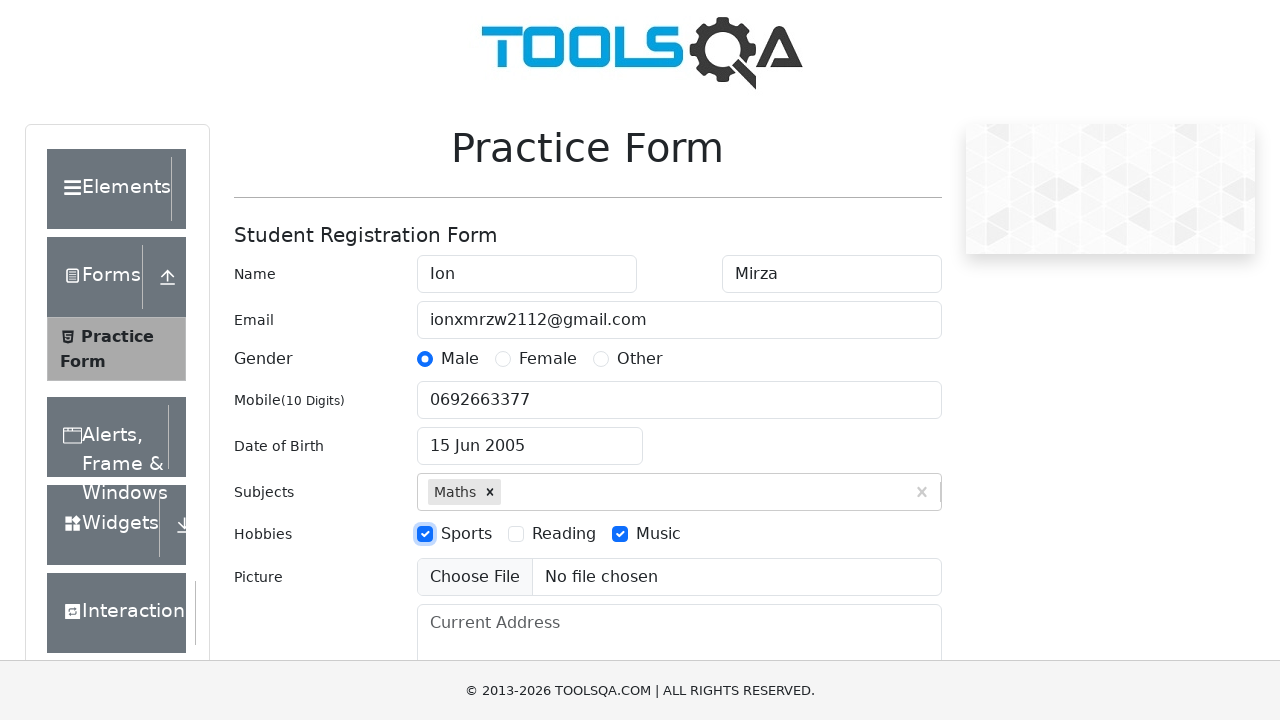

Filled current address with 'Rep. Moldova, Chisinau, str. Ion Creanga 1/2' on #currentAddress
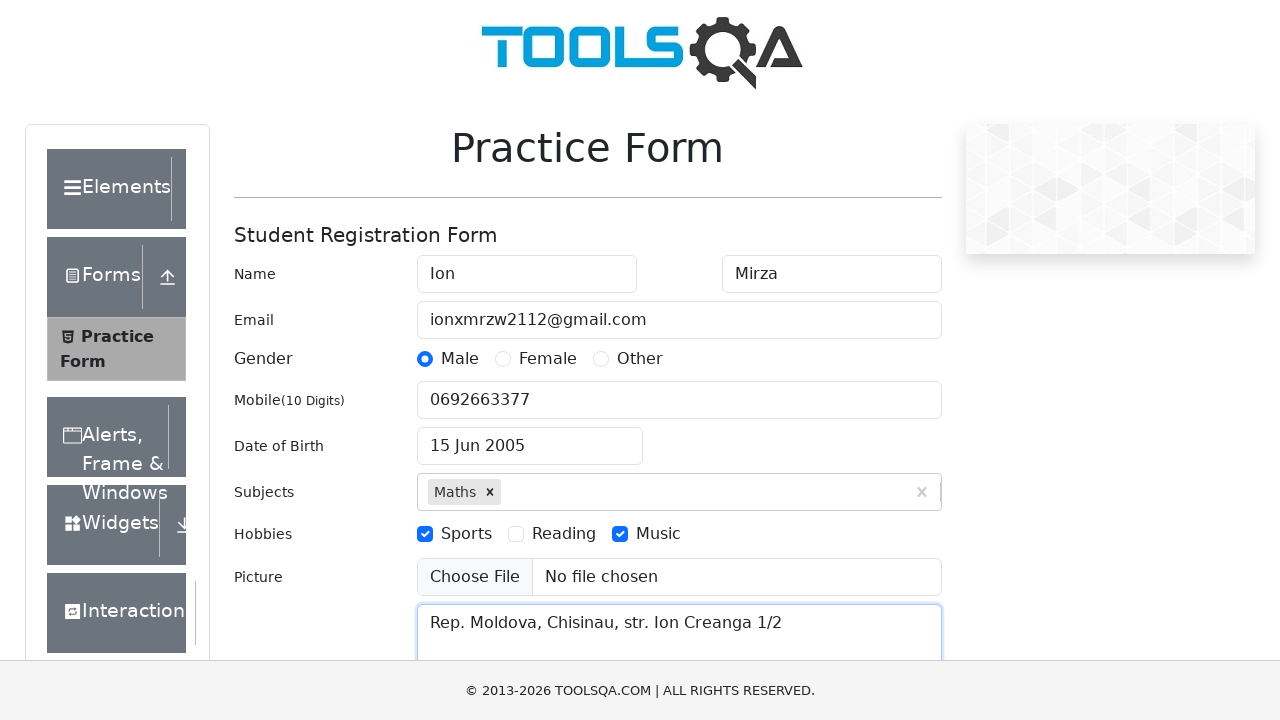

Clicked state dropdown at (527, 437) on #state
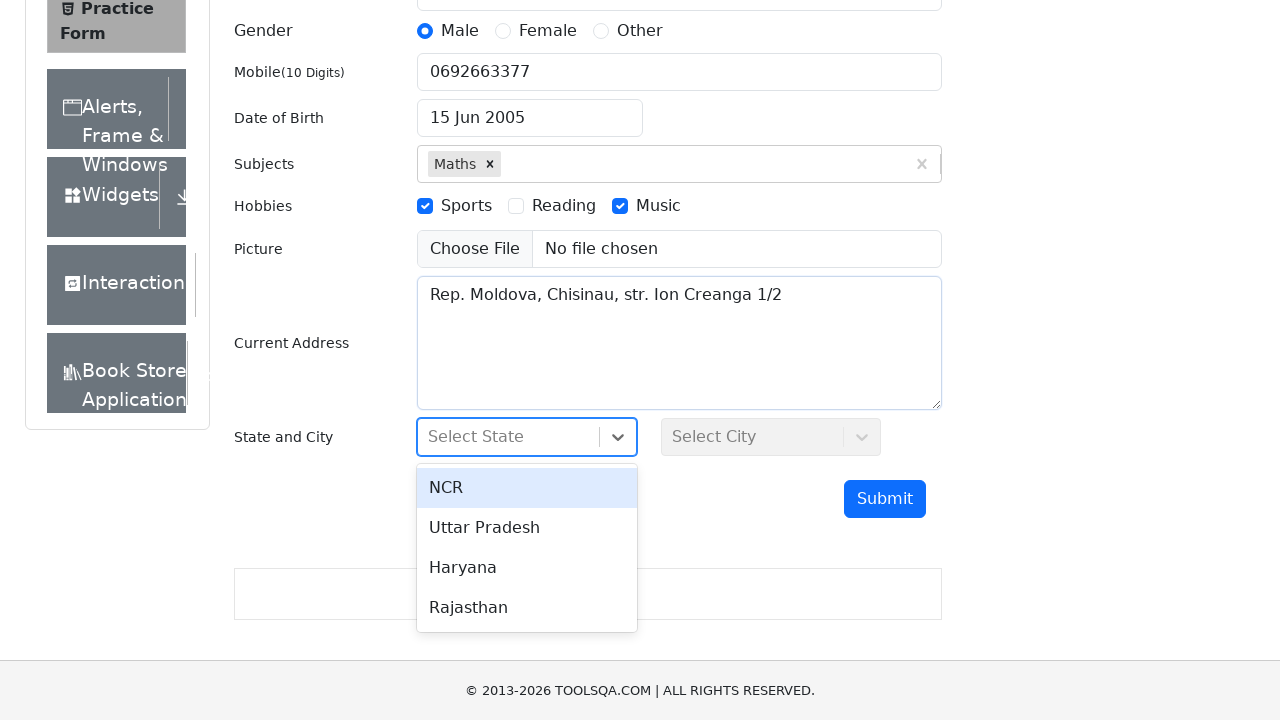

Typed 'NCR' in state search field on #react-select-3-input
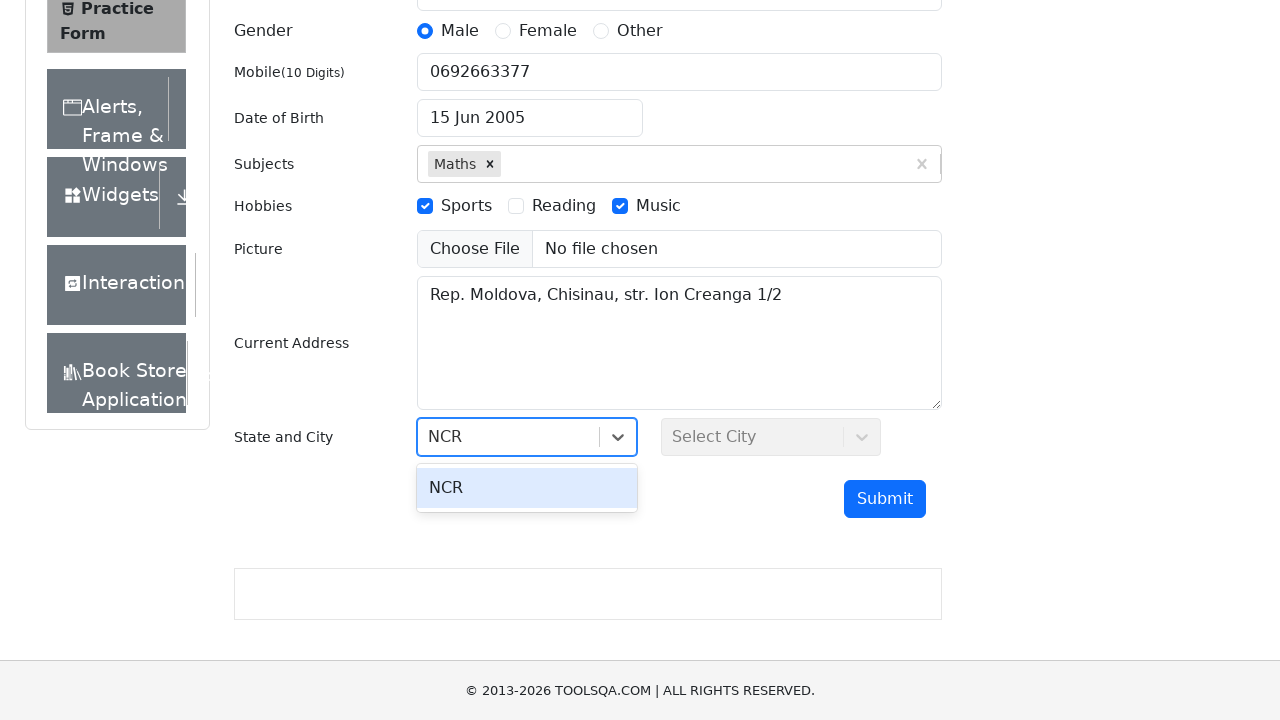

Pressed Enter to select NCR state
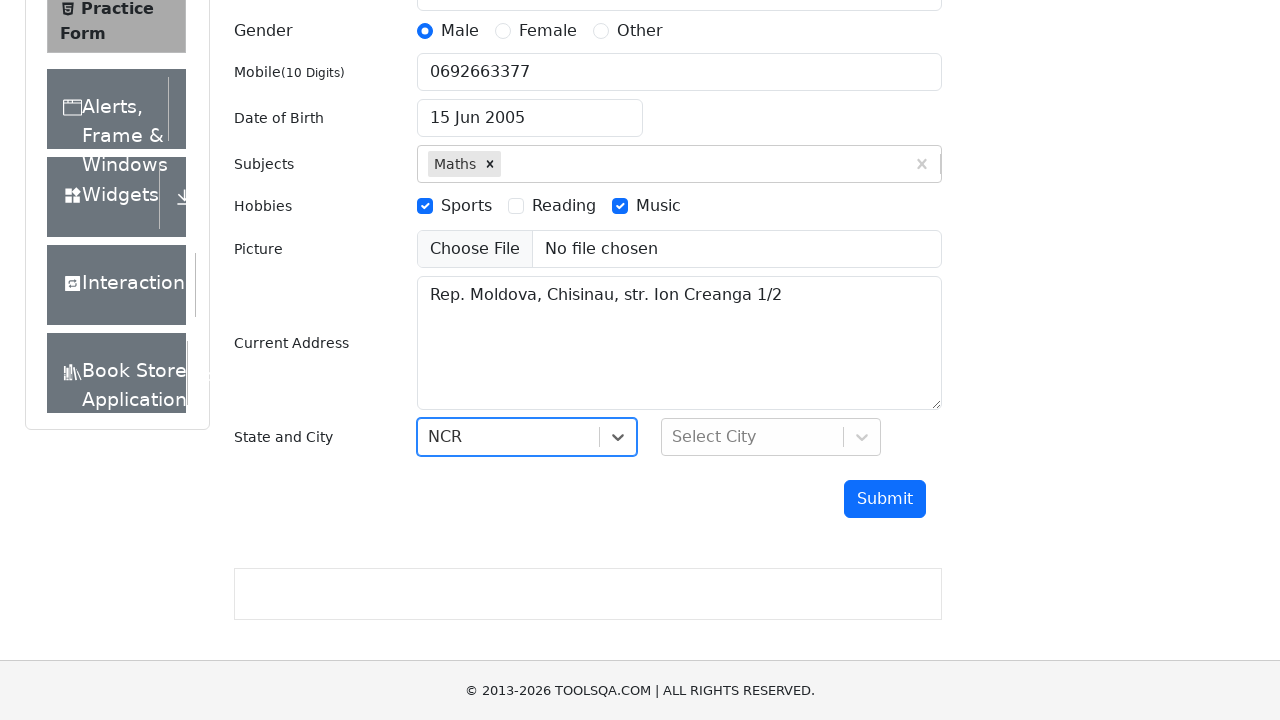

Clicked city dropdown at (771, 437) on #city
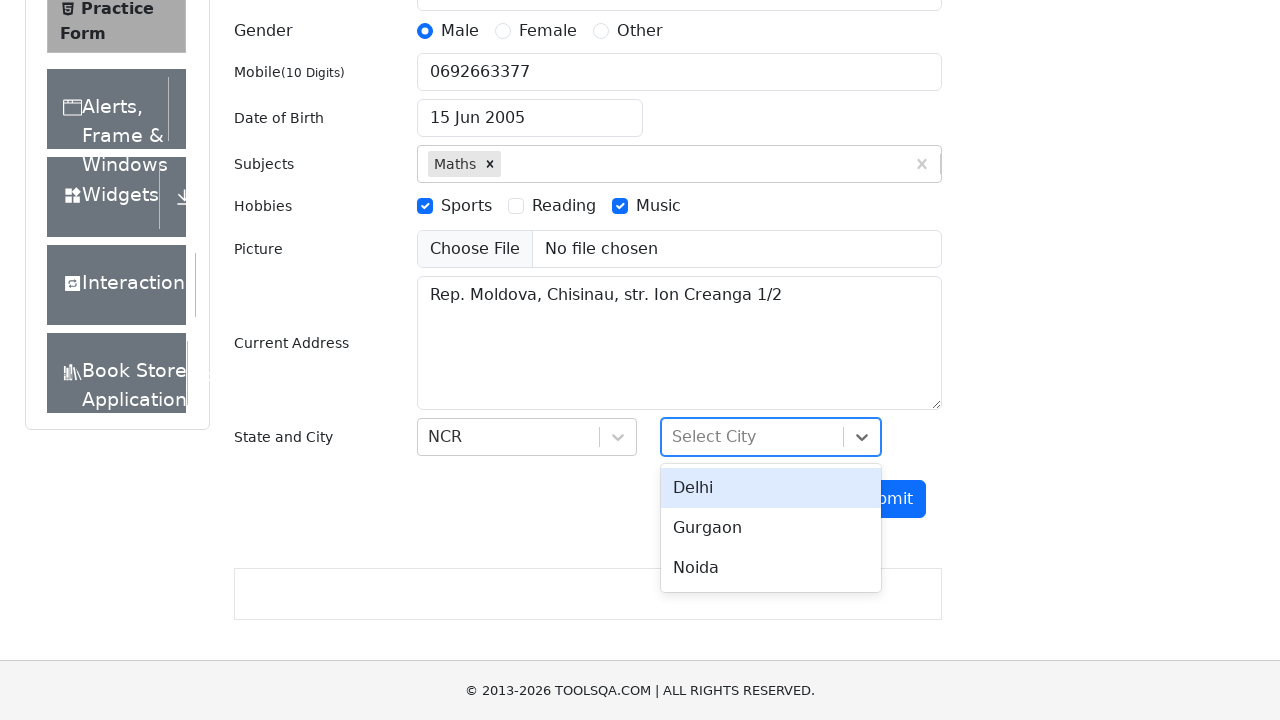

Typed 'Noida' in city search field on #react-select-4-input
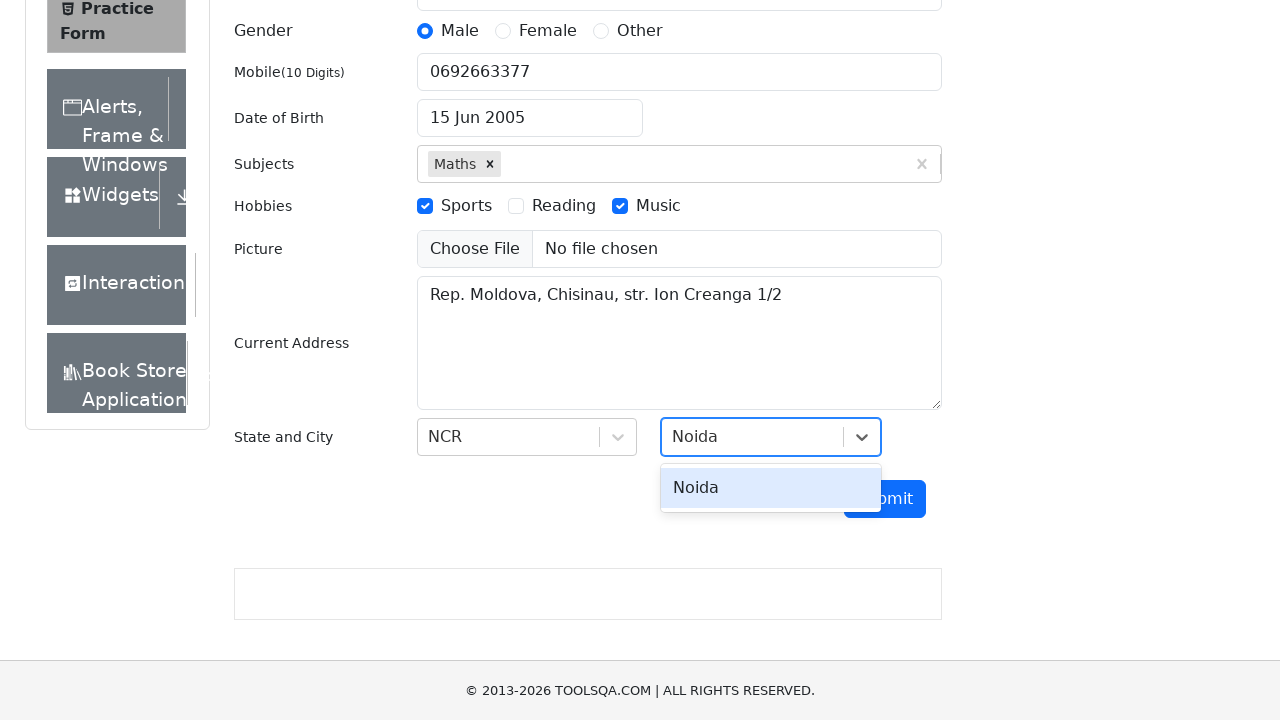

Pressed Enter to select Noida city
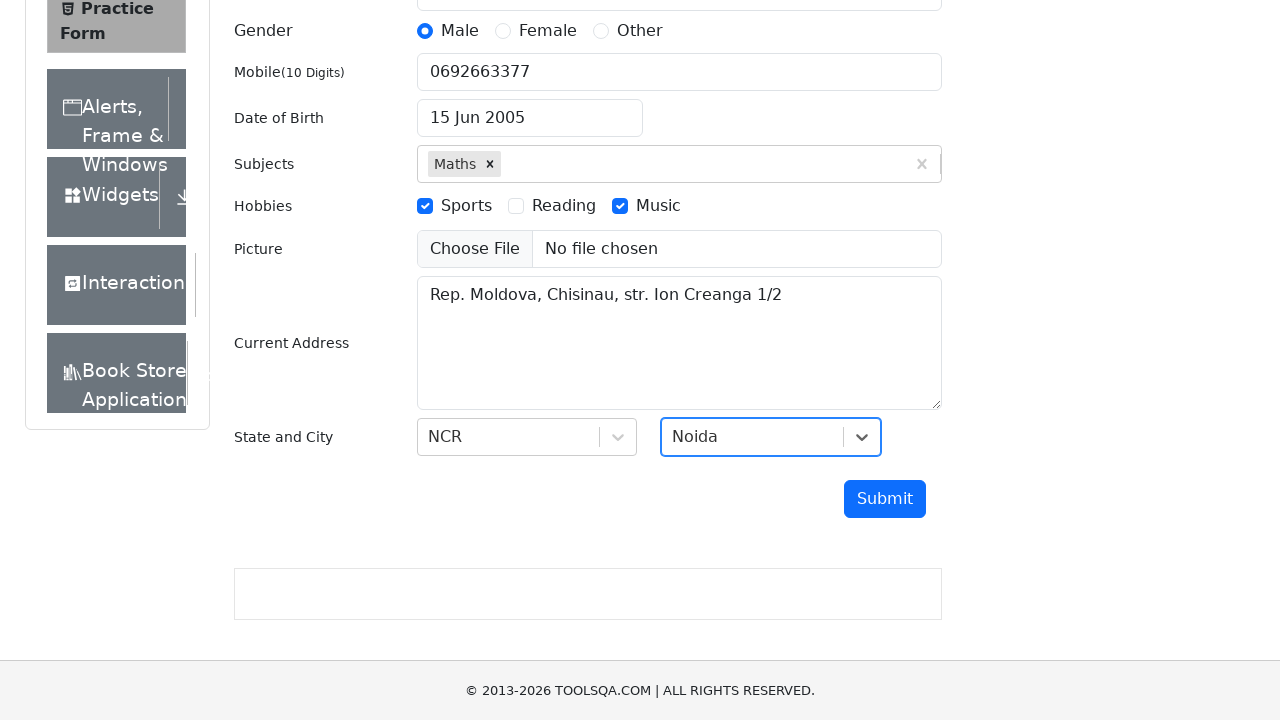

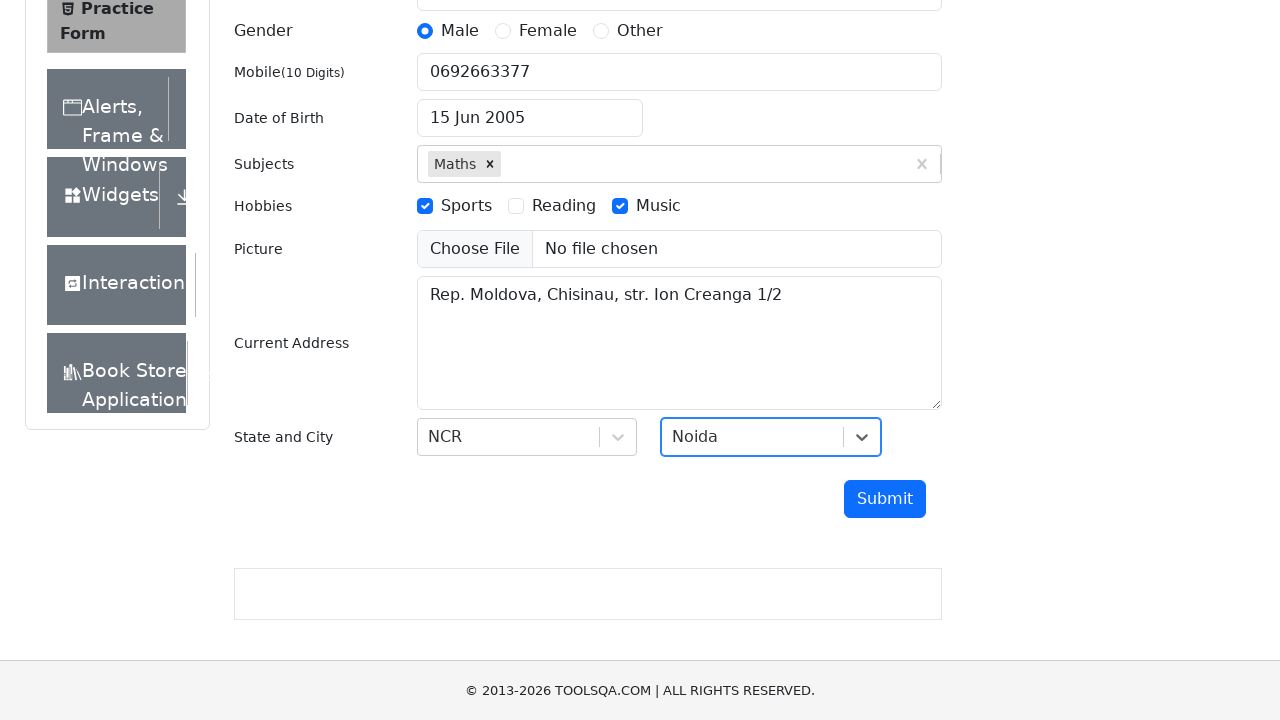